Tests checkbox functionality by clicking a checkbox to select it, then clicking again to deselect it, and counts the total number of checkboxes on the page

Starting URL: https://rahulshettyacademy.com/AutomationPractice/

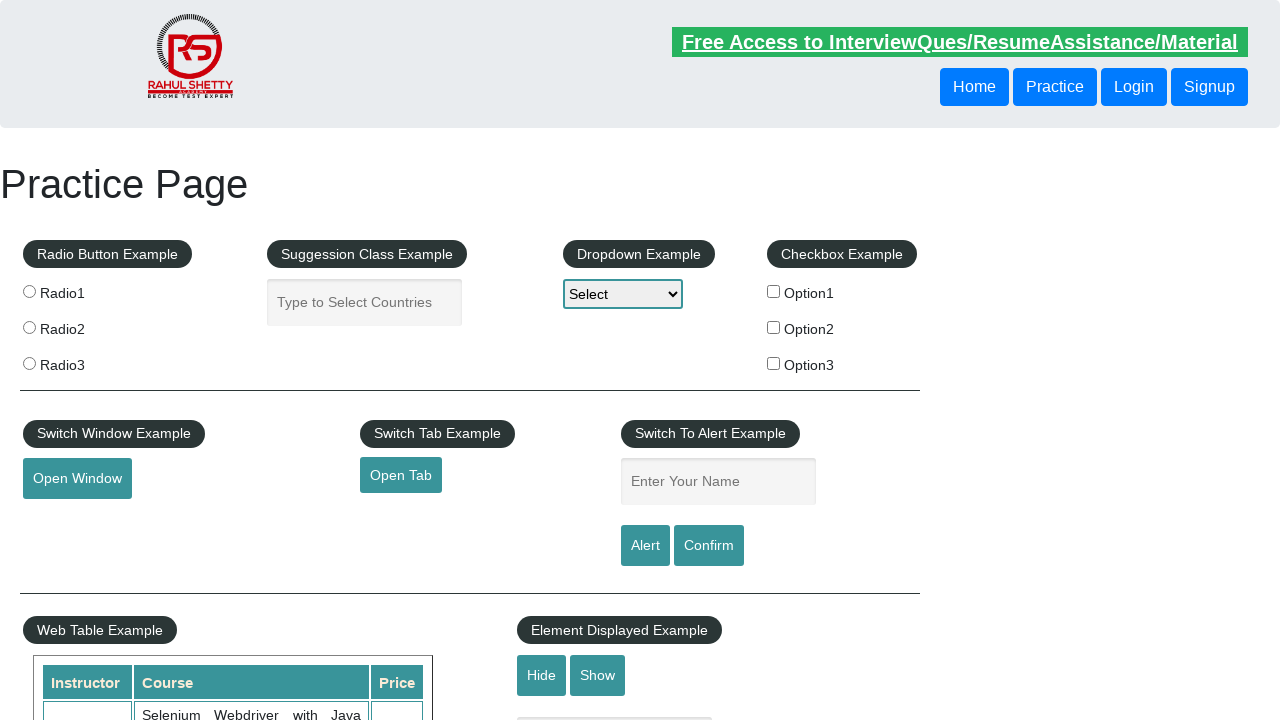

Clicked checkbox #checkBoxOption1 to select it at (774, 291) on #checkBoxOption1
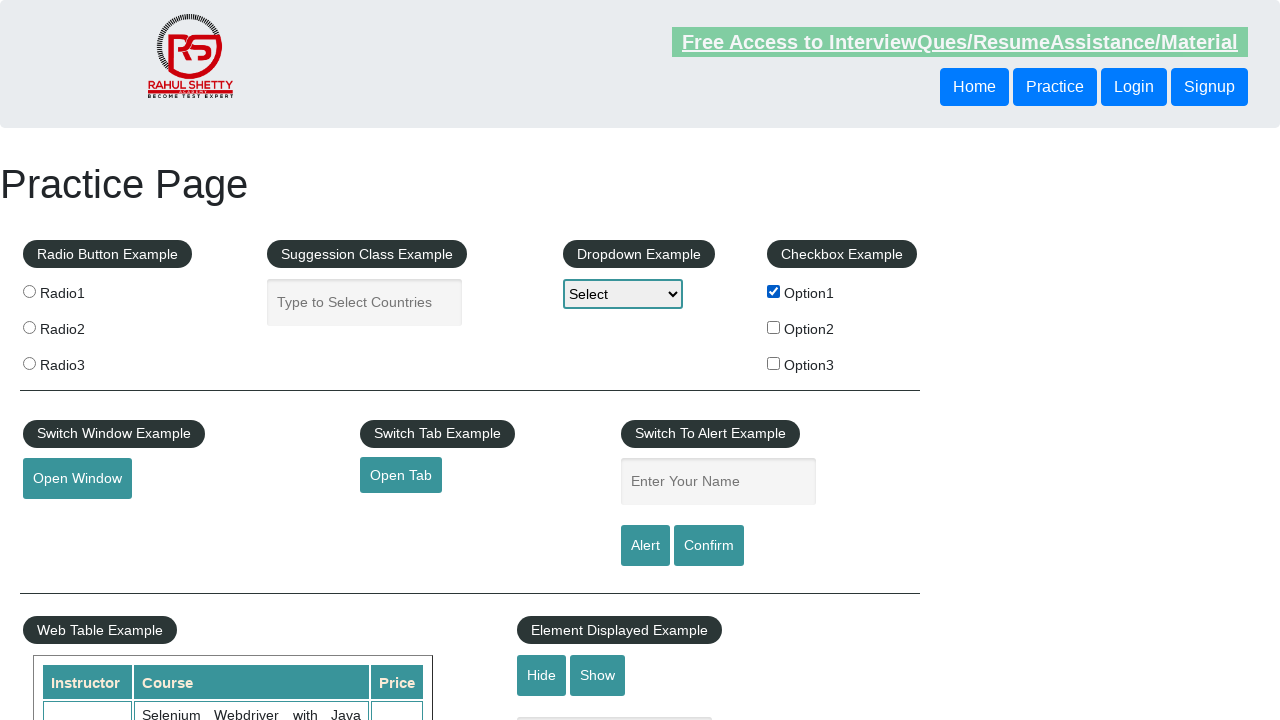

Verified checkbox is selected: True
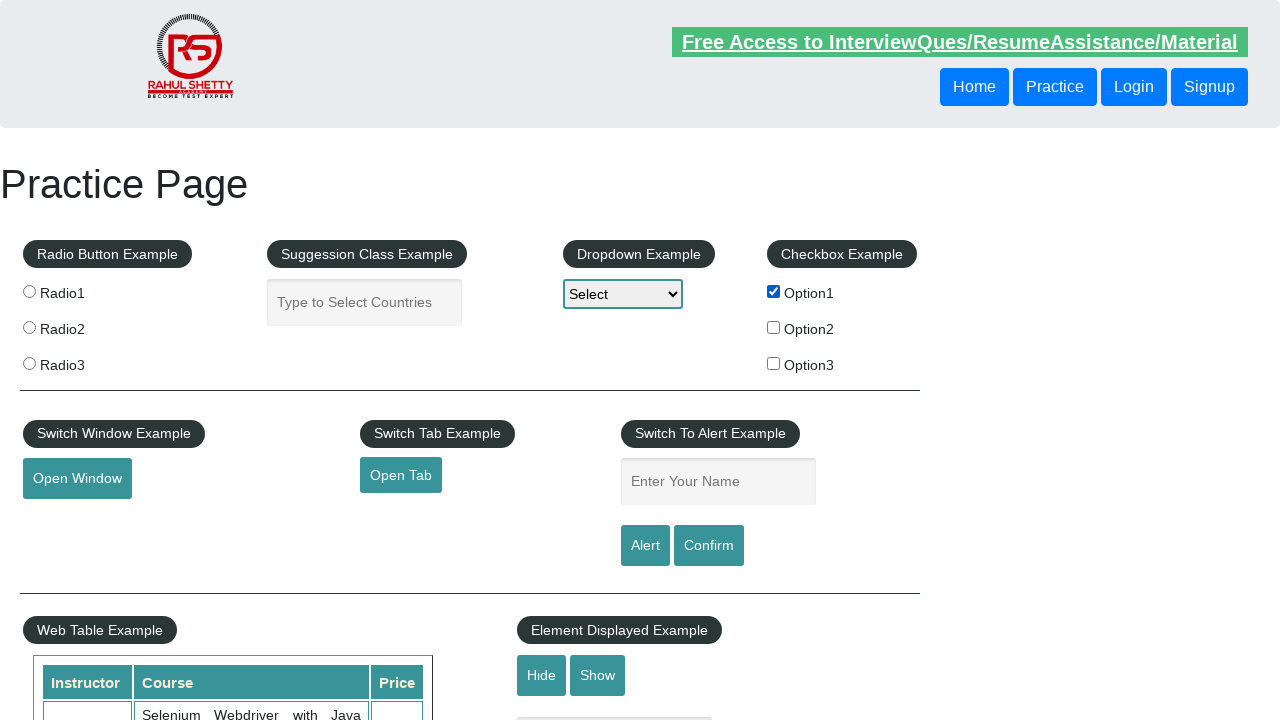

Waited 2000ms
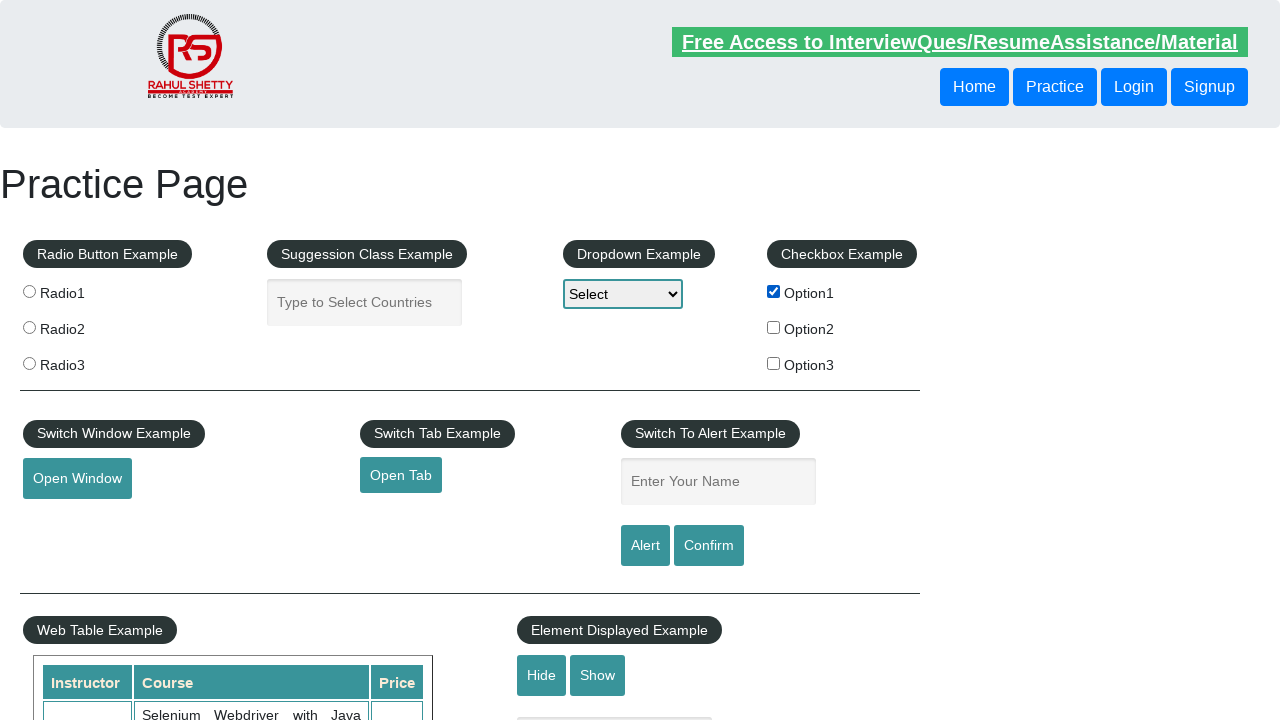

Clicked checkbox #checkBoxOption1 to deselect it at (774, 291) on #checkBoxOption1
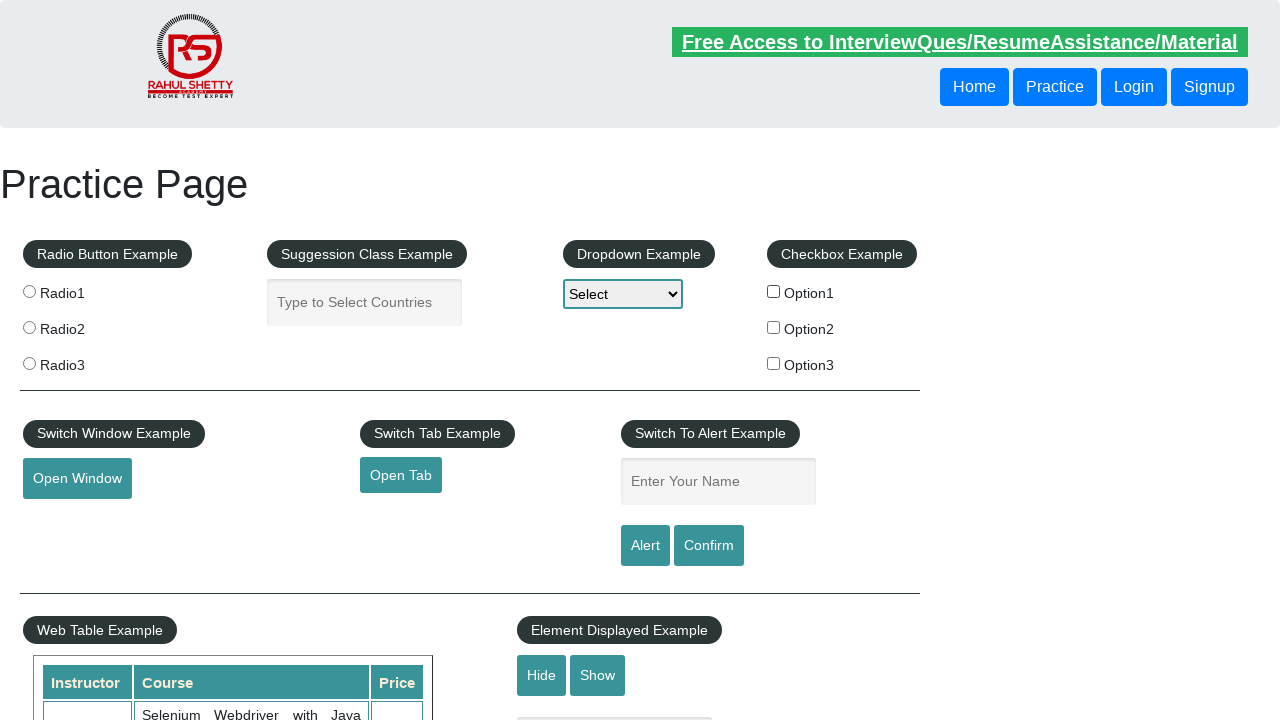

Verified checkbox is deselected: False
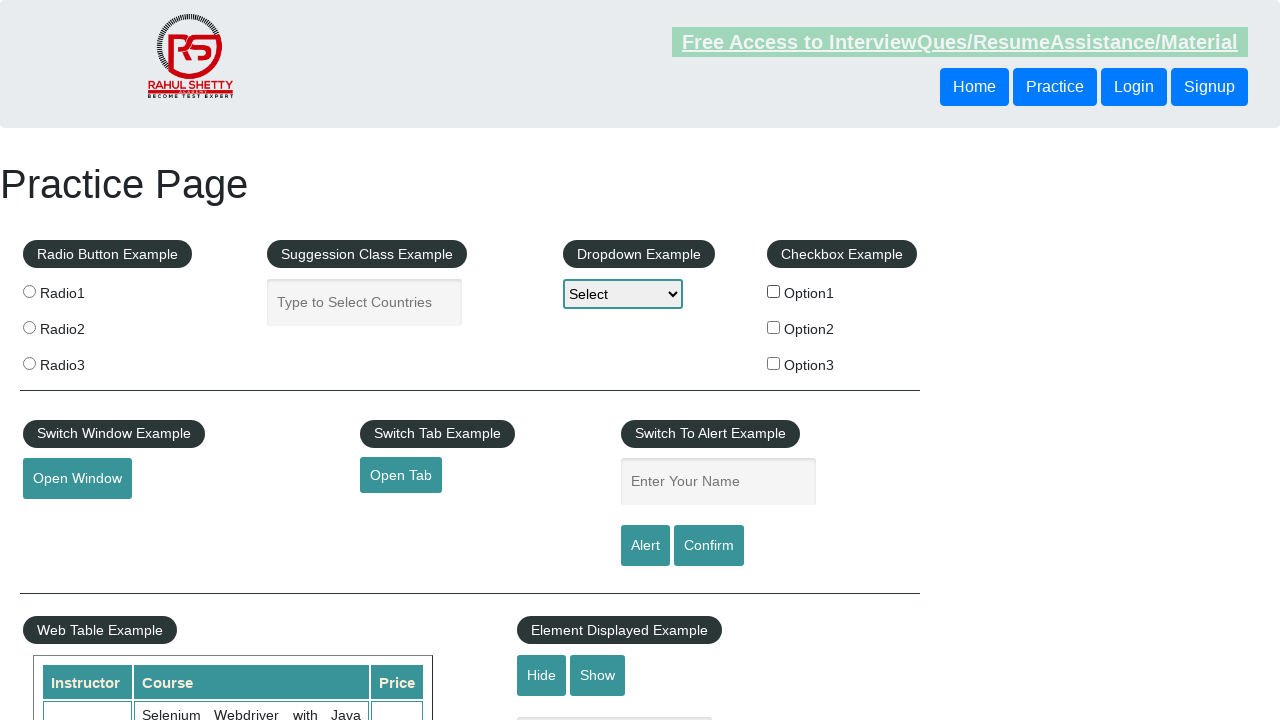

Counted total checkboxes on page: 3
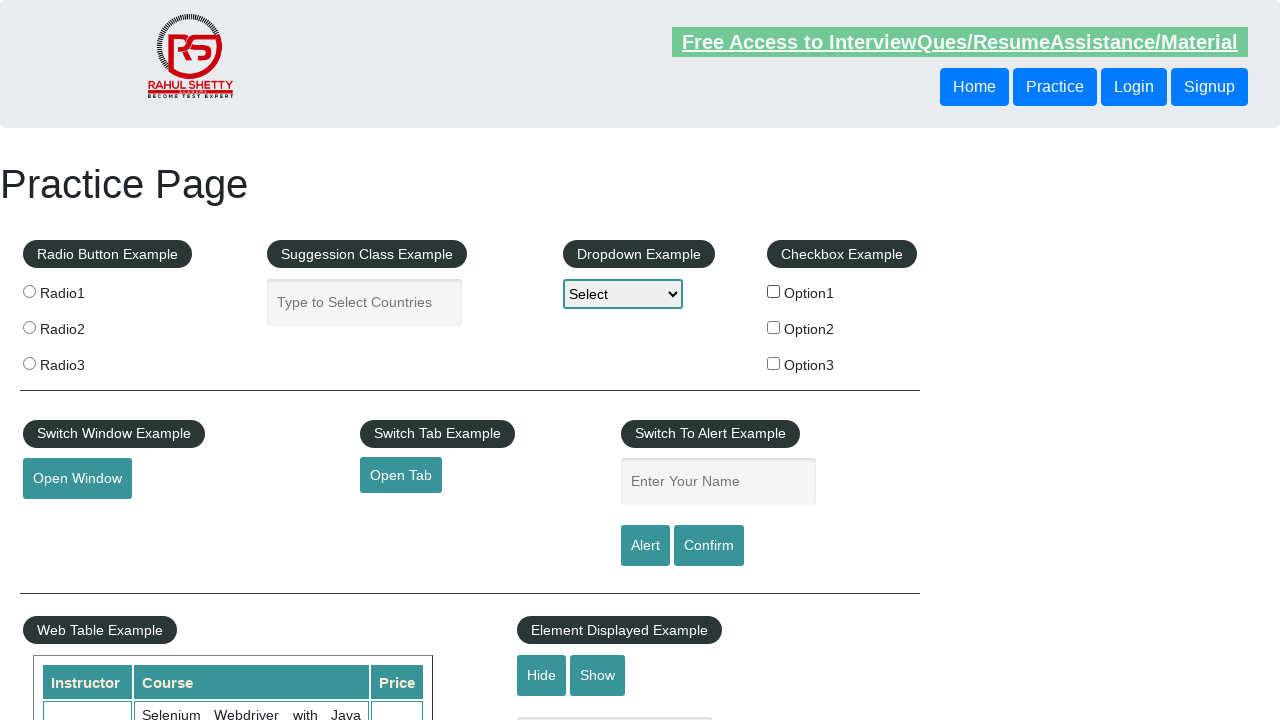

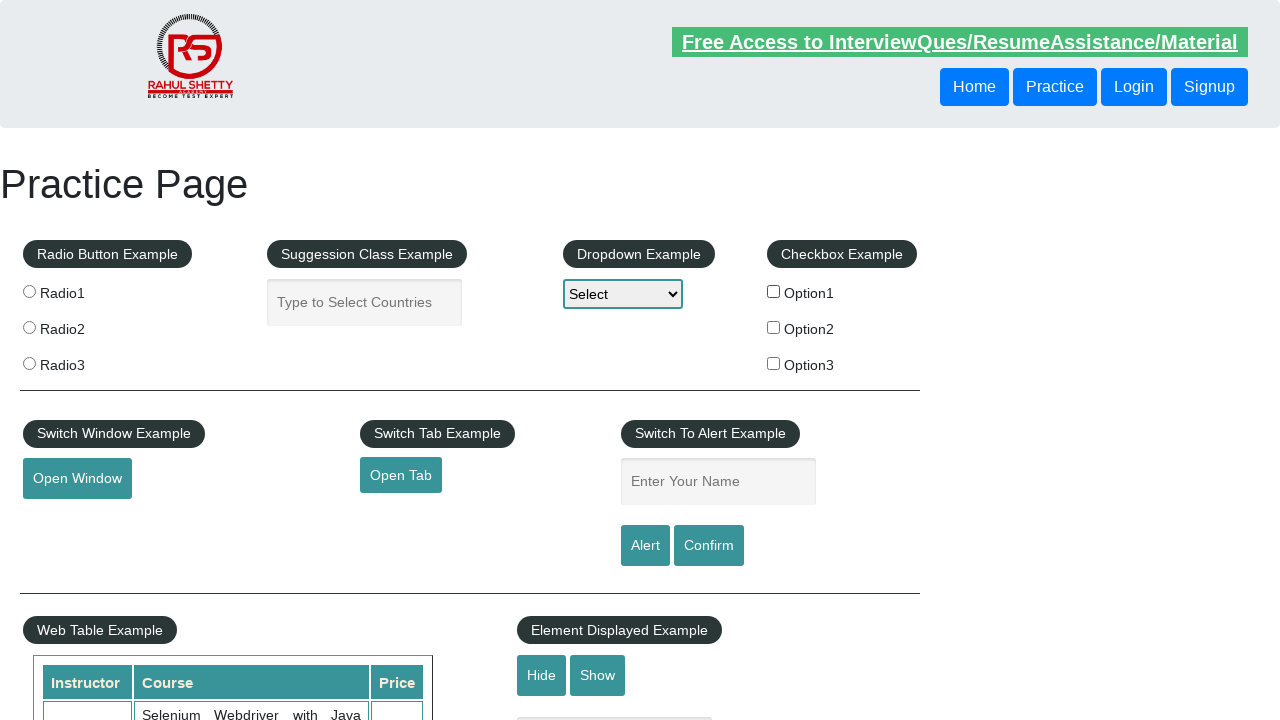